Tests frame handling by switching between different frames, clicking elements inside frames, and handling nested frames

Starting URL: https://www.leafground.com/frame.xhtml

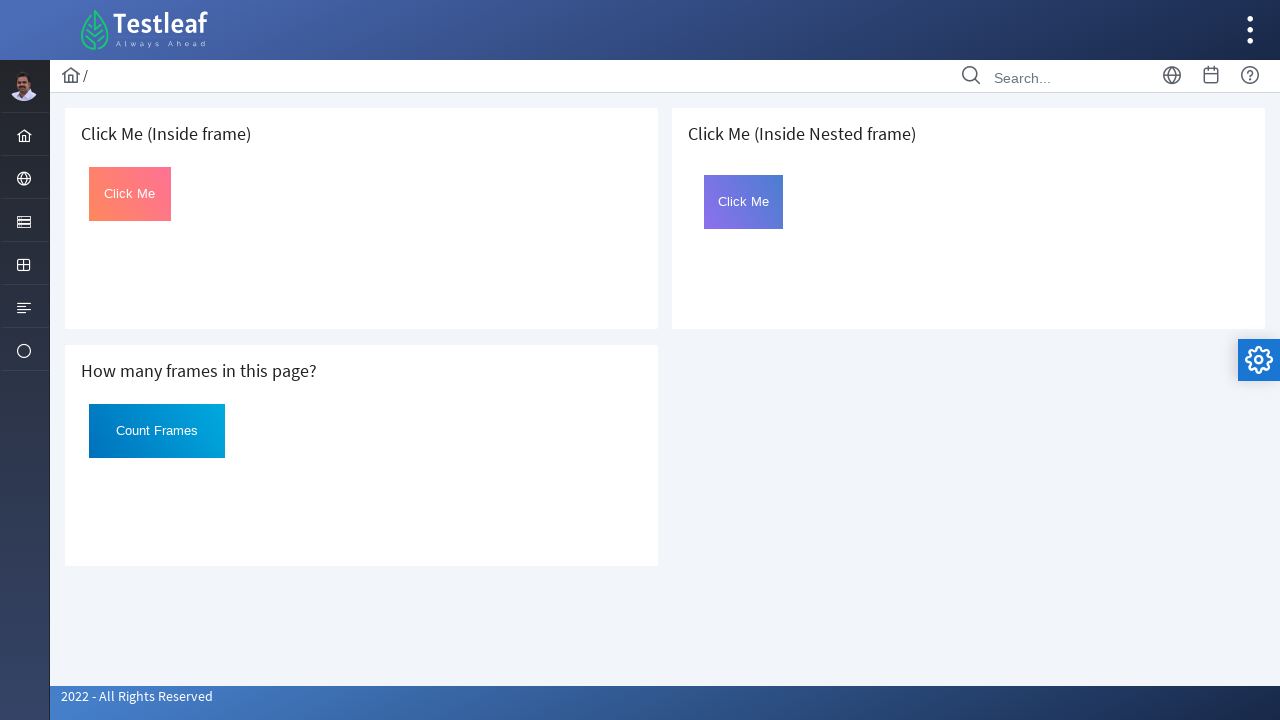

Queried all frames on the page, found 3 total frames
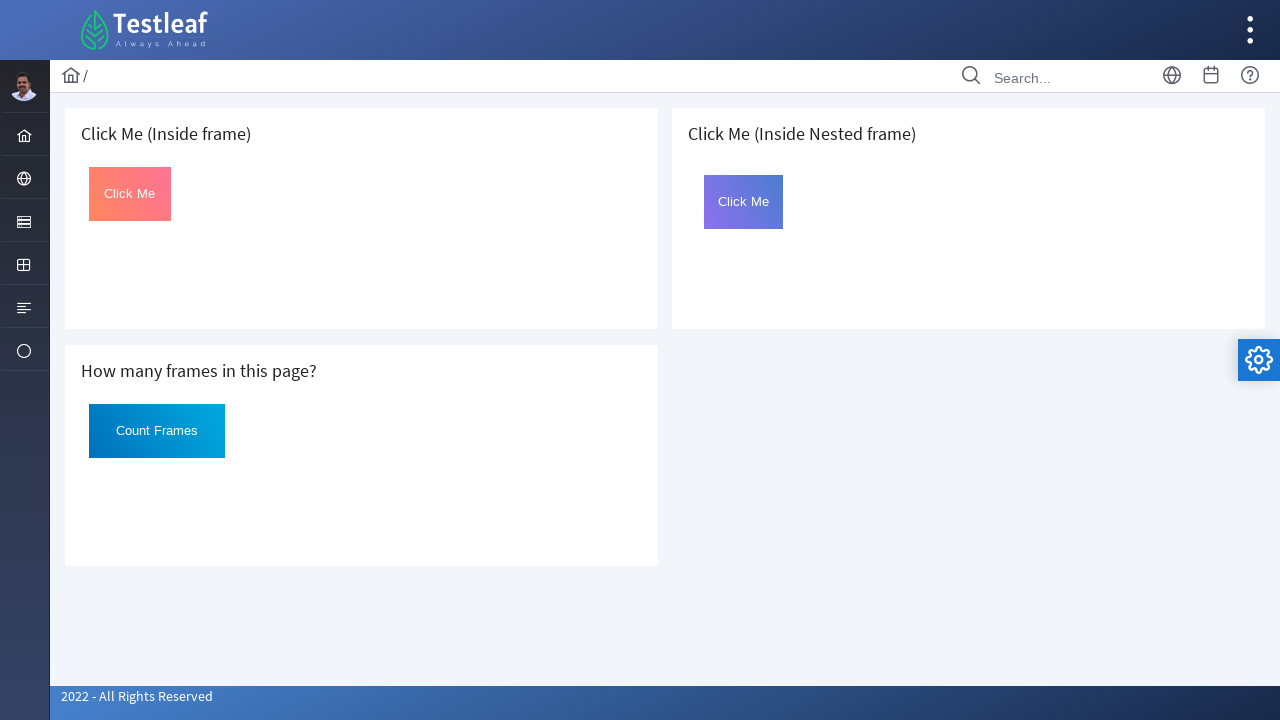

Located first iframe on the page
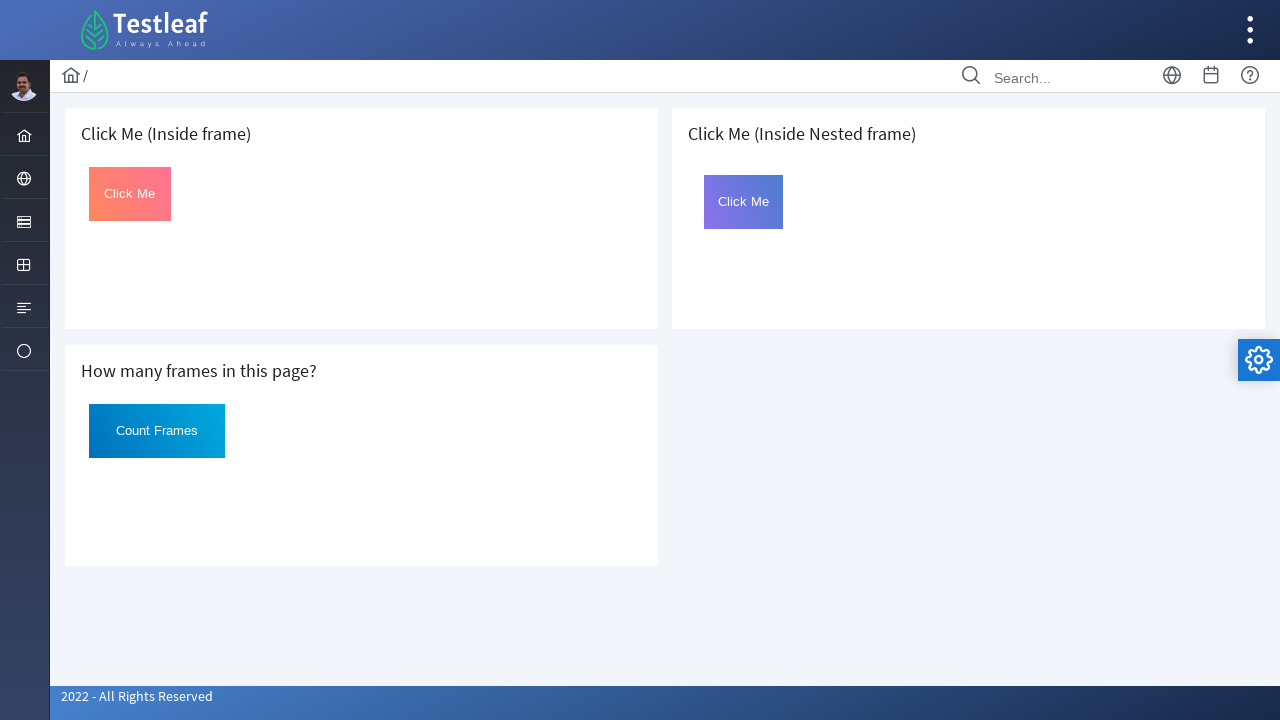

Located clickable element with id 'Click' inside first frame
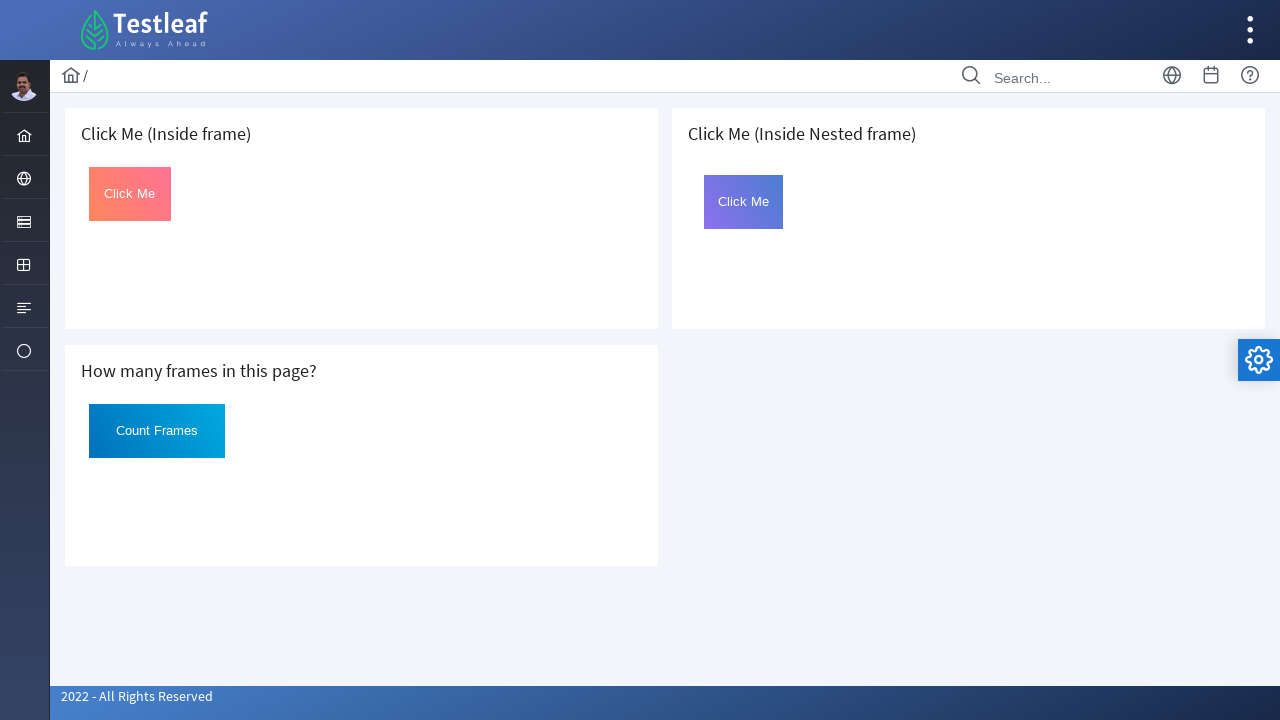

Clicked button element inside first frame at (130, 194) on iframe >> nth=0 >> internal:control=enter-frame >> #Click
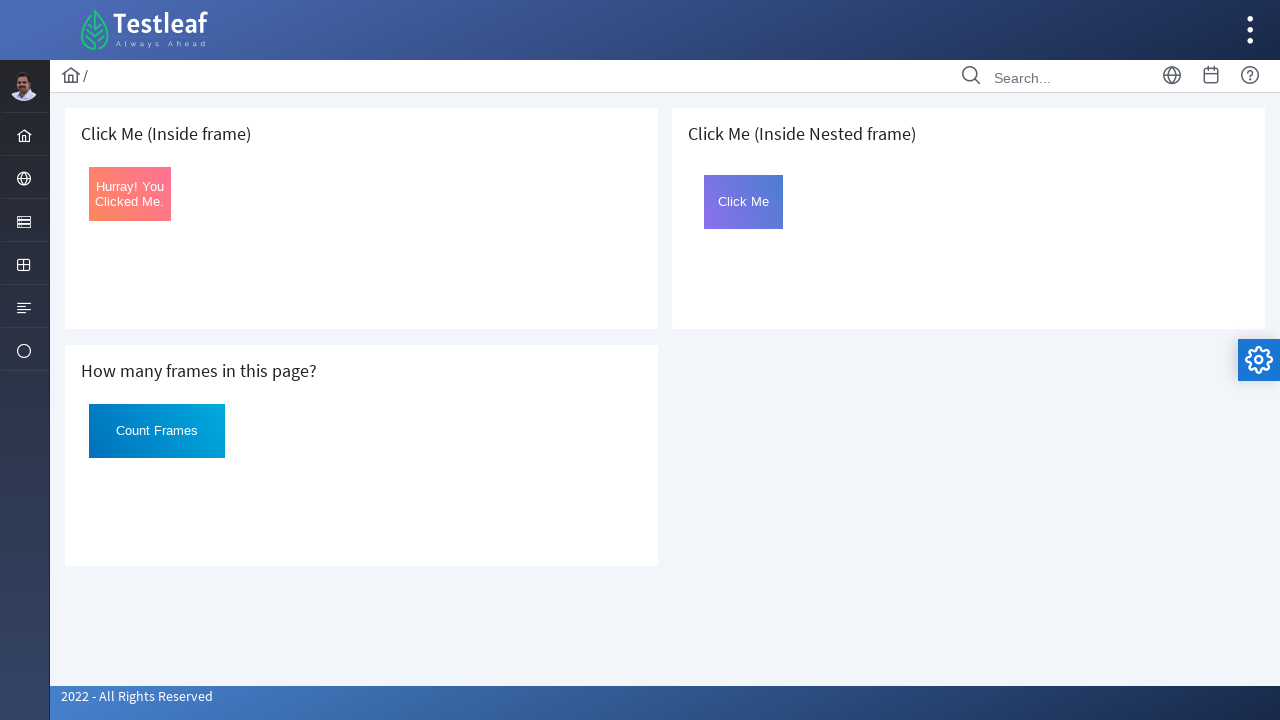

Retrieved text content from first frame button: 'Hurray! You Clicked Me.'
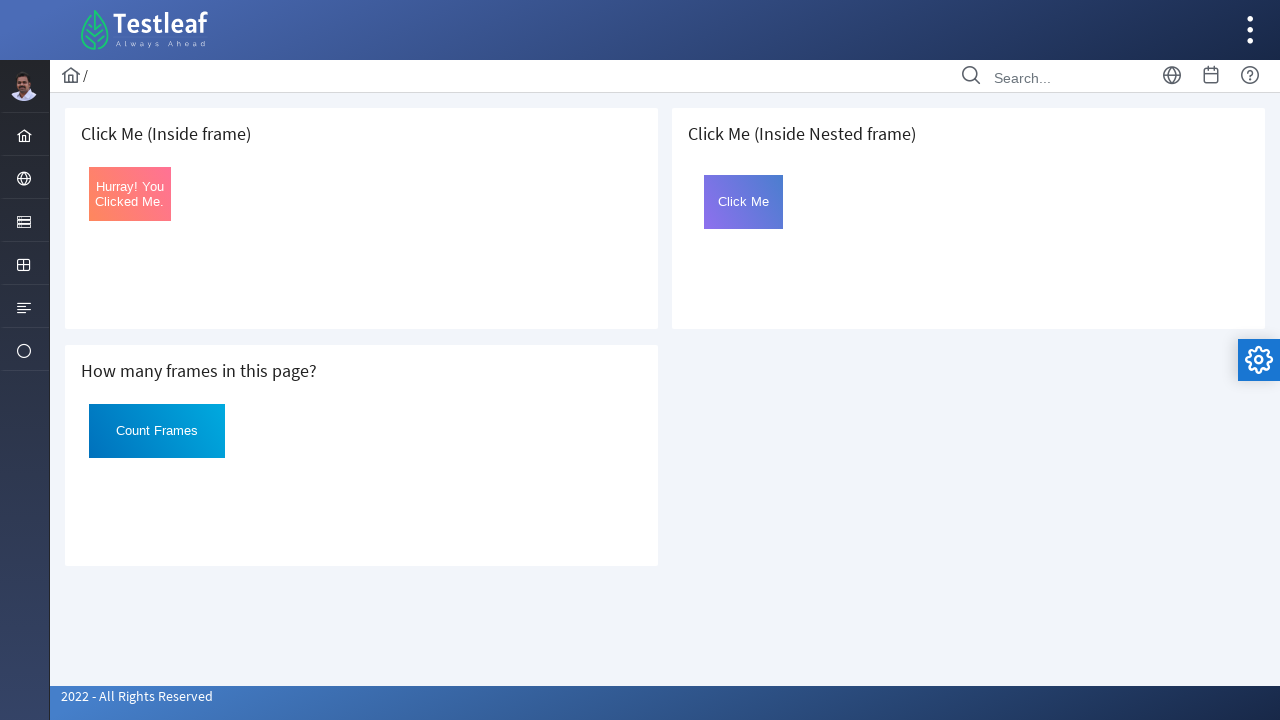

Located third iframe (parent frame containing nested frame)
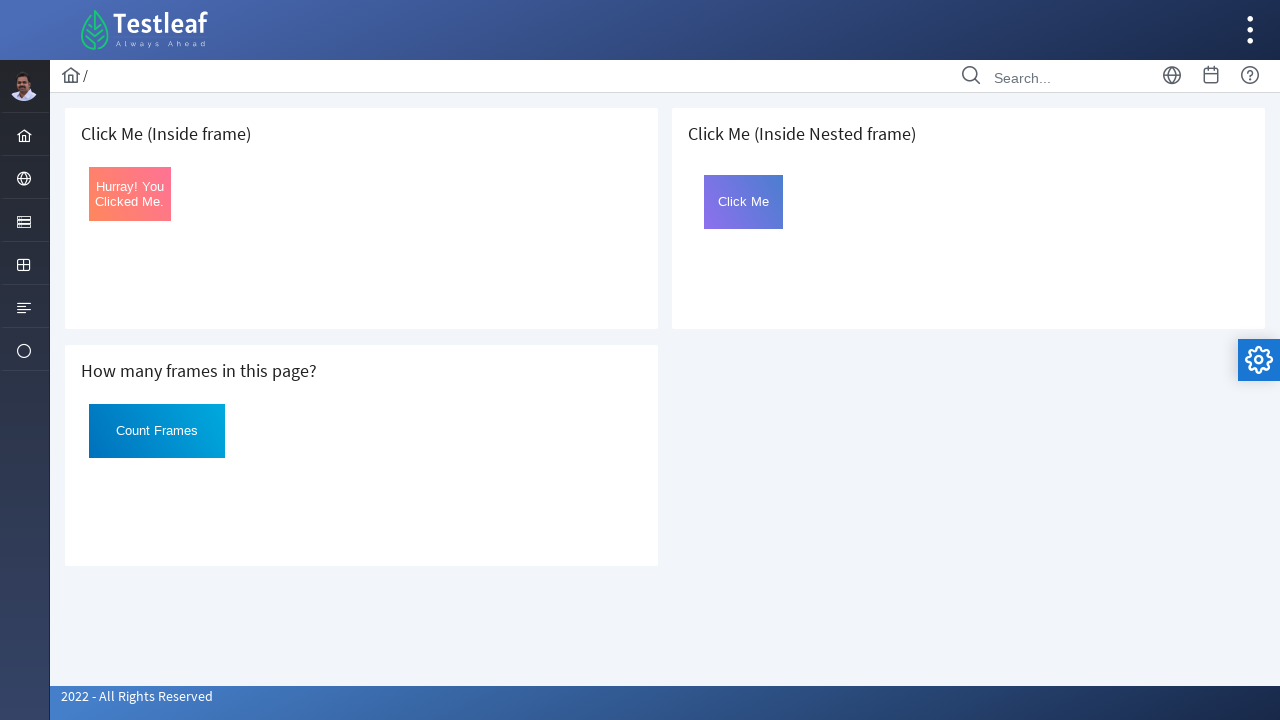

Located nested iframe with id 'frame2' inside parent frame
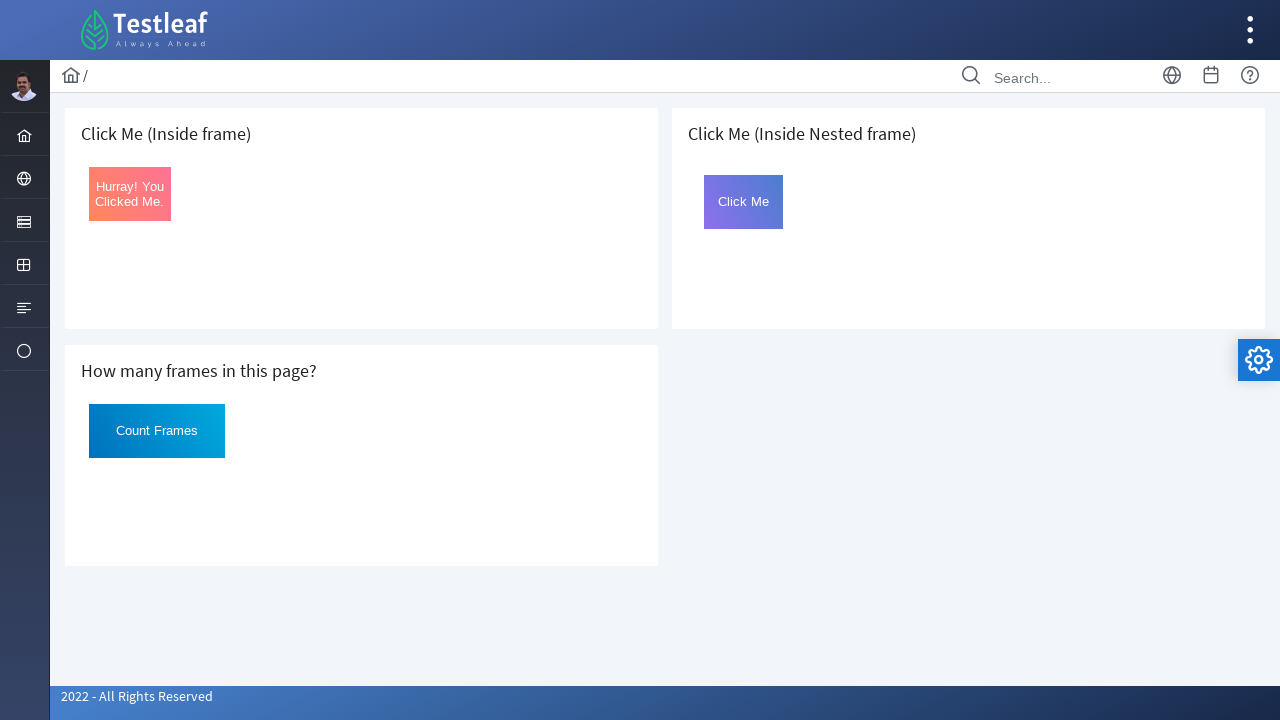

Located clickable element with id 'Click' inside nested frame
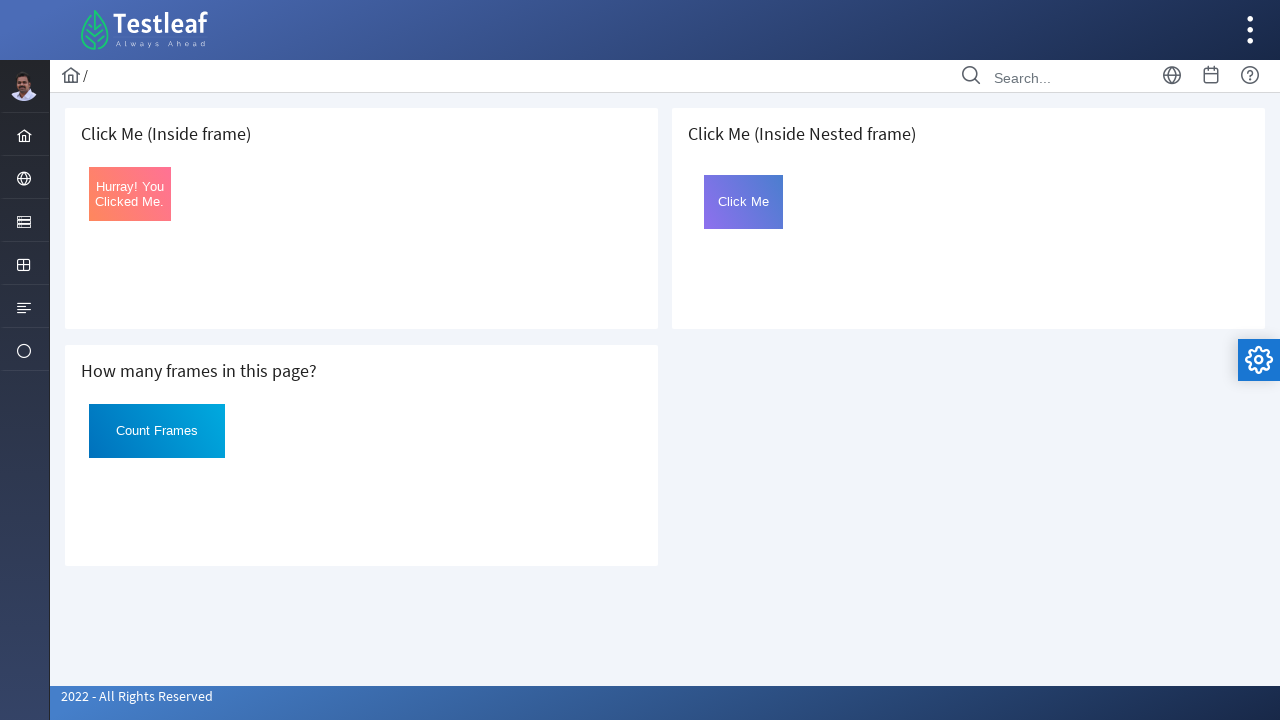

Clicked button element inside nested frame at (744, 202) on iframe >> nth=2 >> internal:control=enter-frame >> iframe[id='frame2'] >> intern
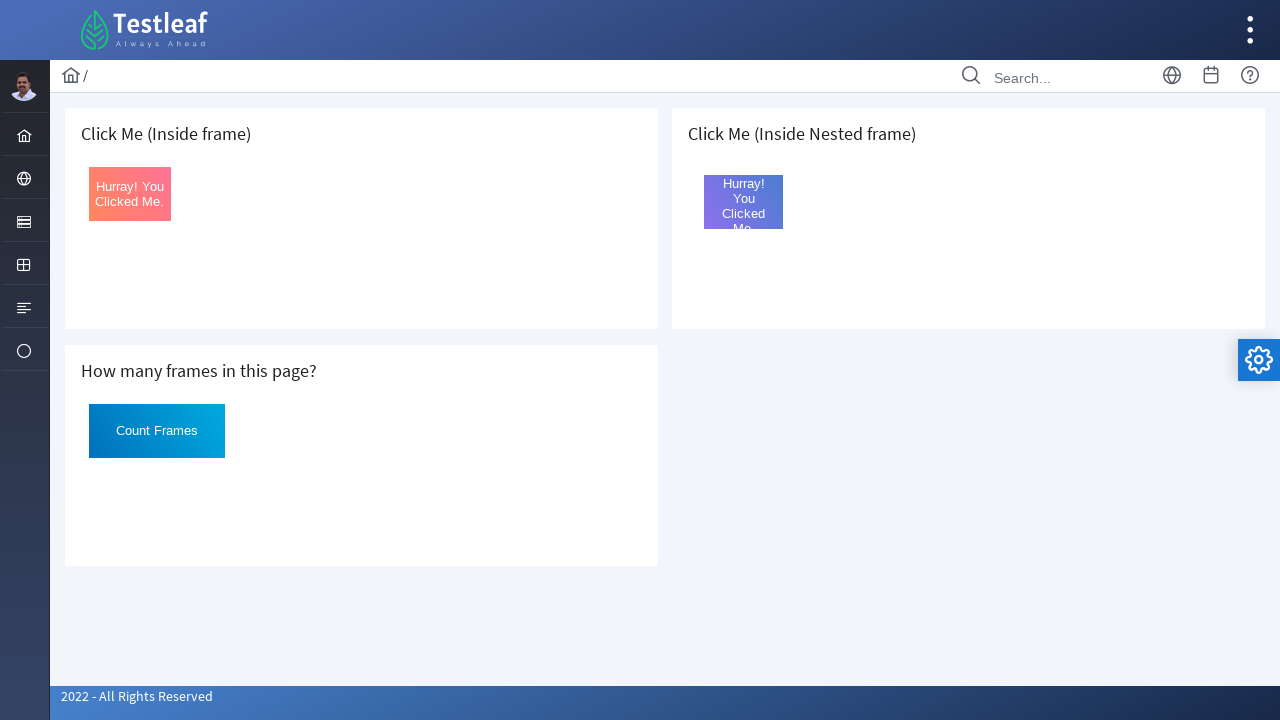

Retrieved text content from nested frame button: 'Hurray! You Clicked Me.'
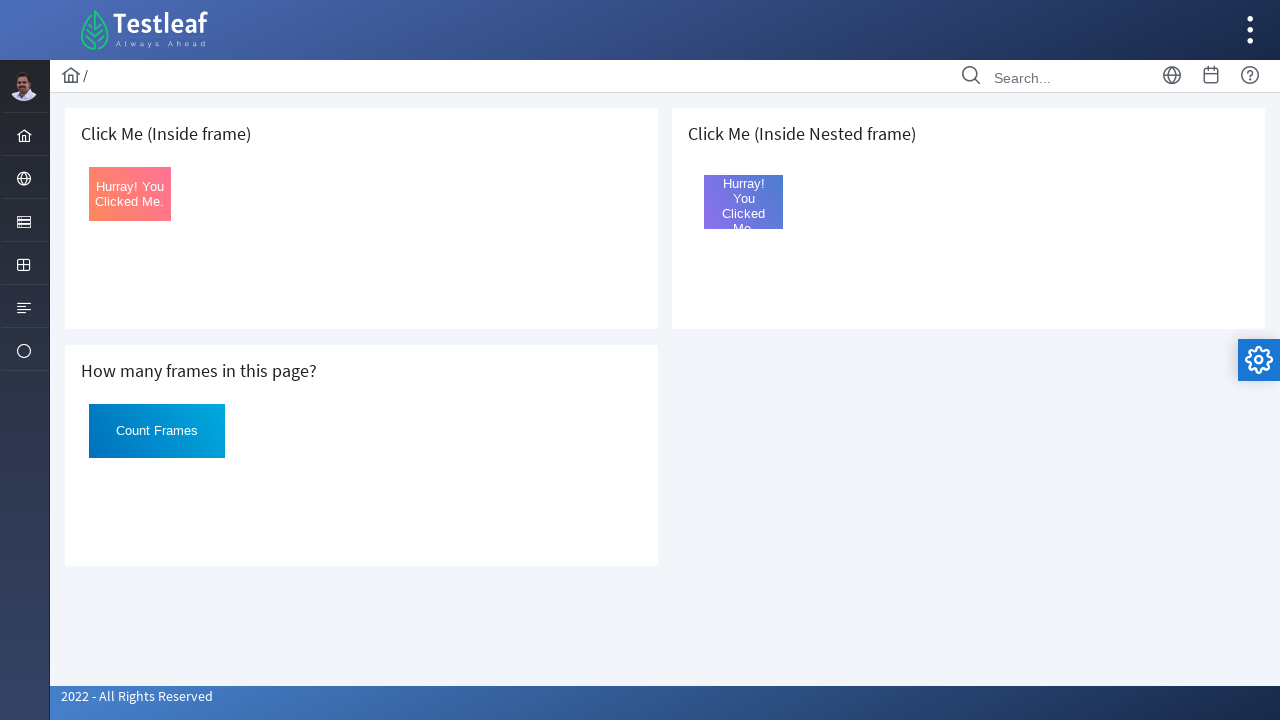

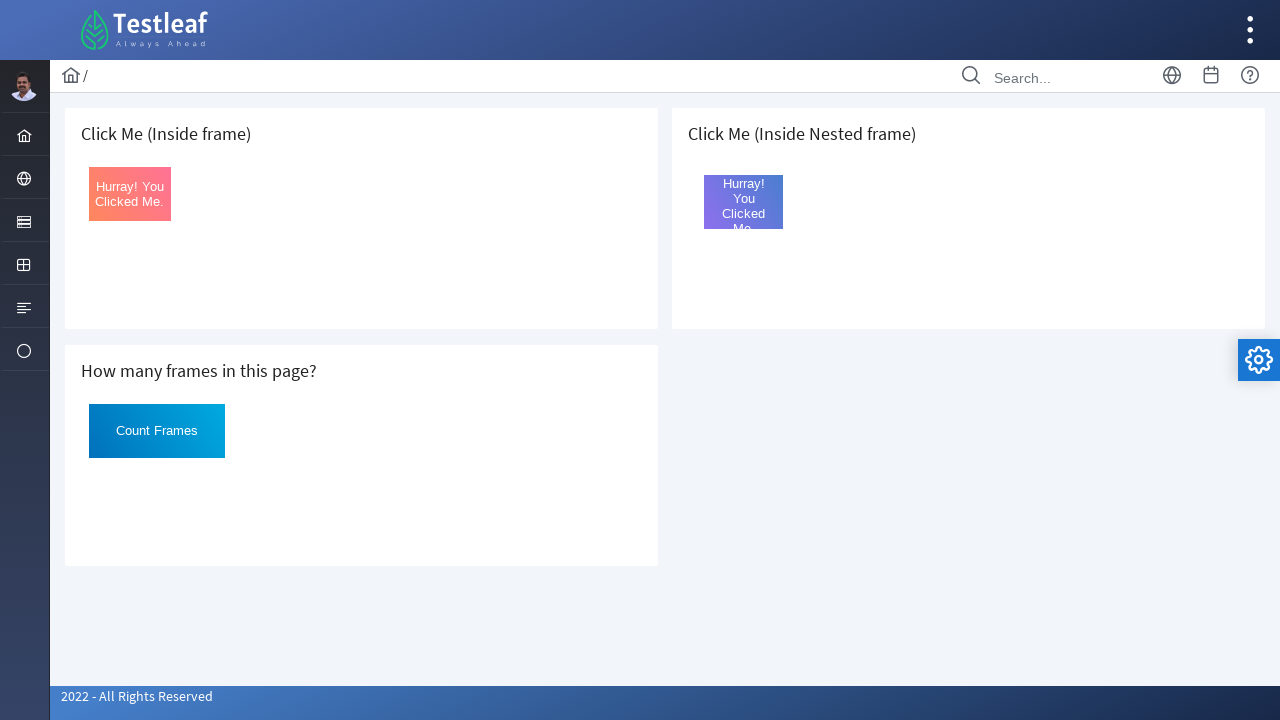